Tests the indeterminate progress bar component by locating it and verifying its mode

Starting URL: https://material.angular.io/components/progress-bar/examples

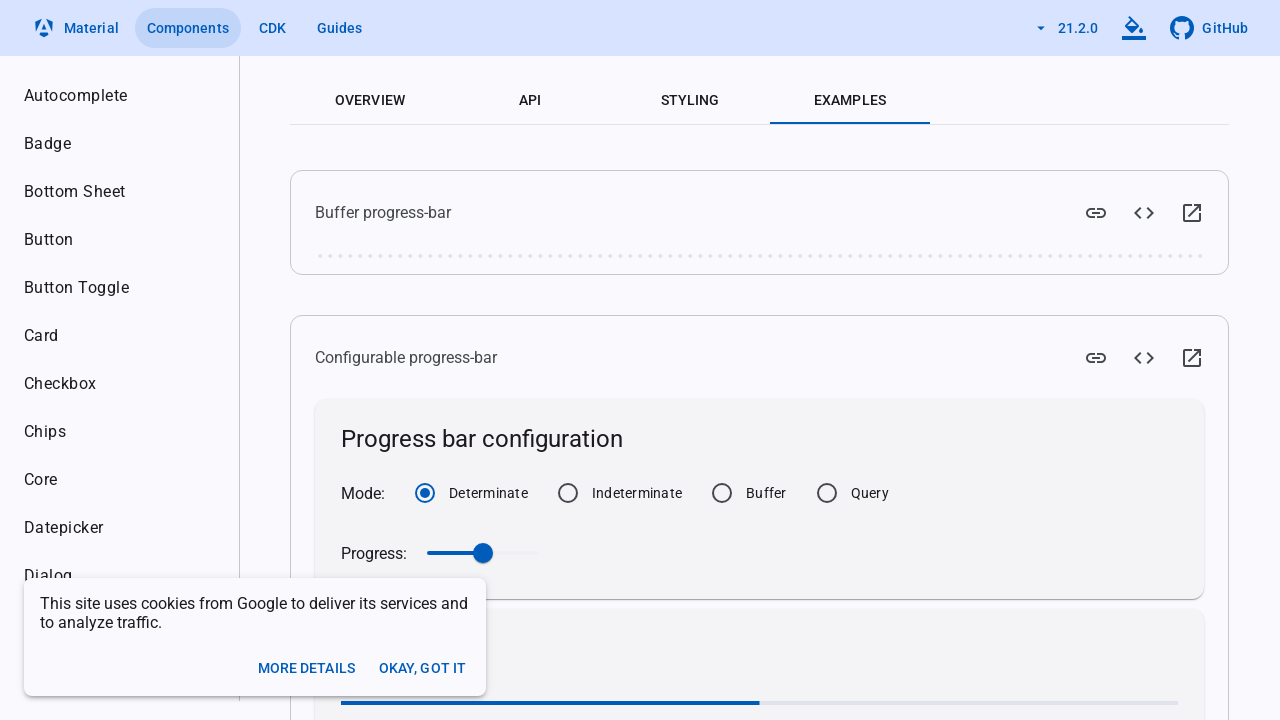

Located indeterminate progress bar element
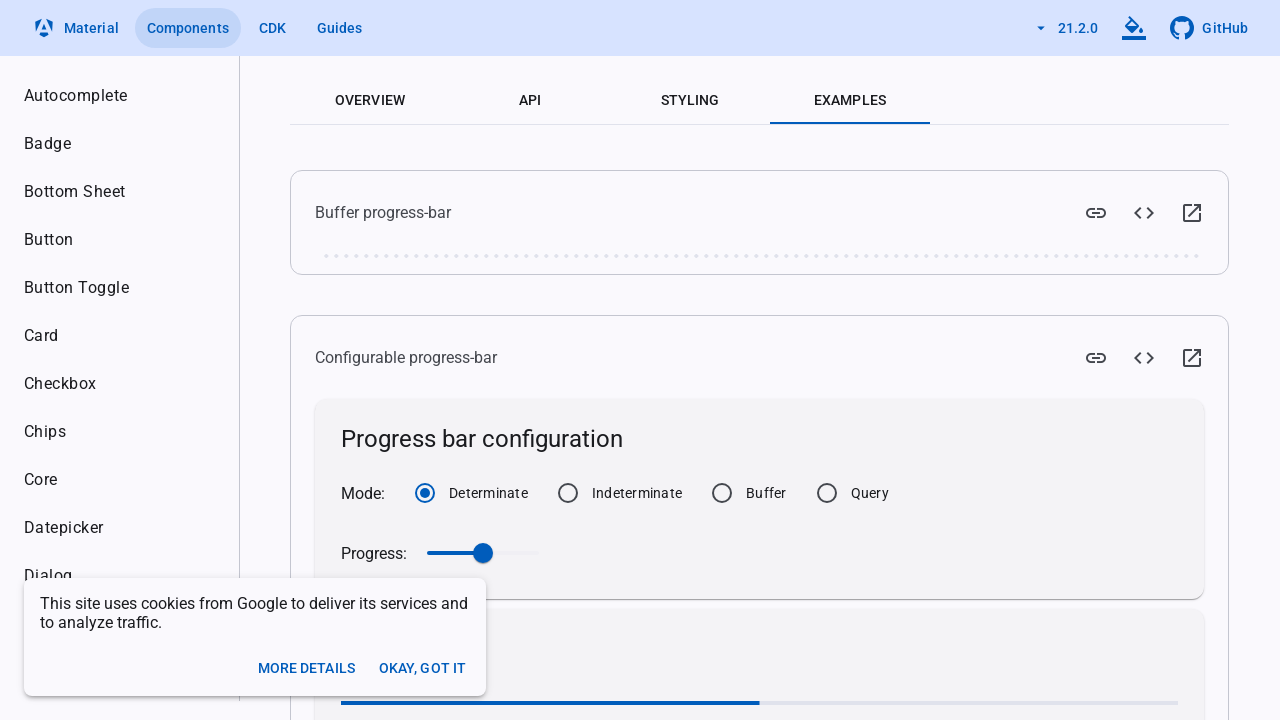

Waited for indeterminate progress bar to be present in DOM
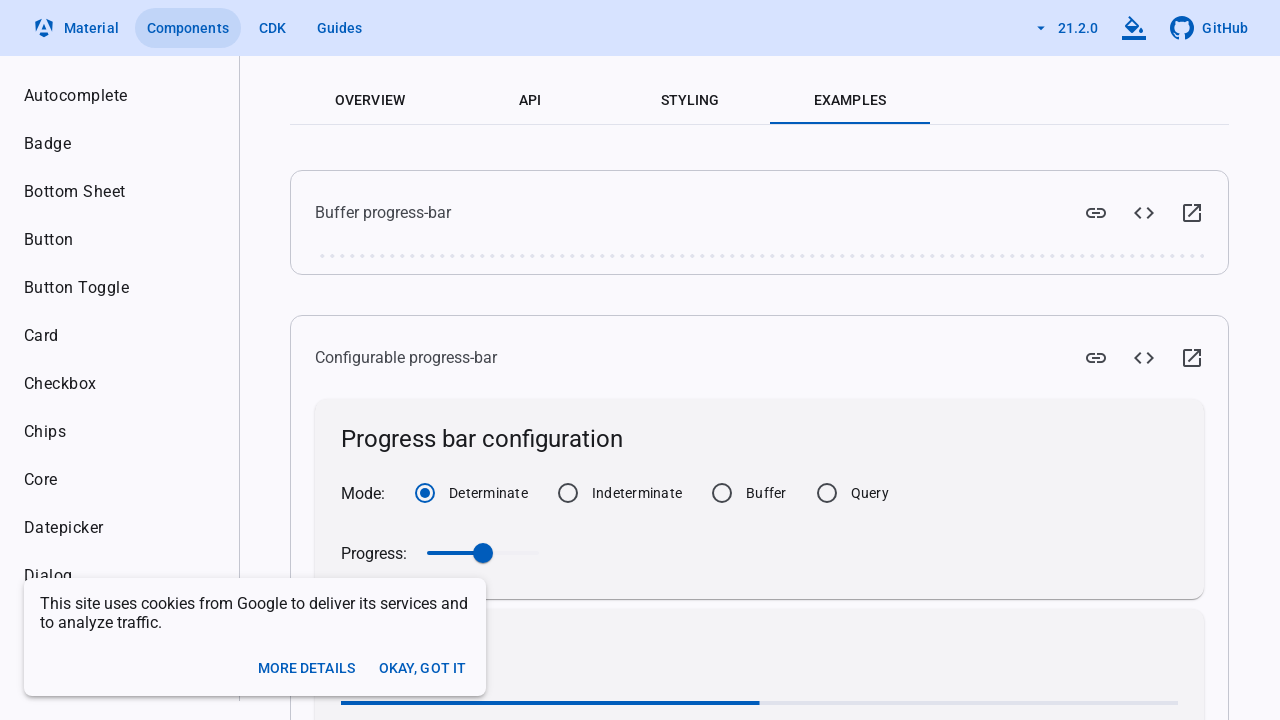

Verified that indeterminate progress bar is present (count > 0)
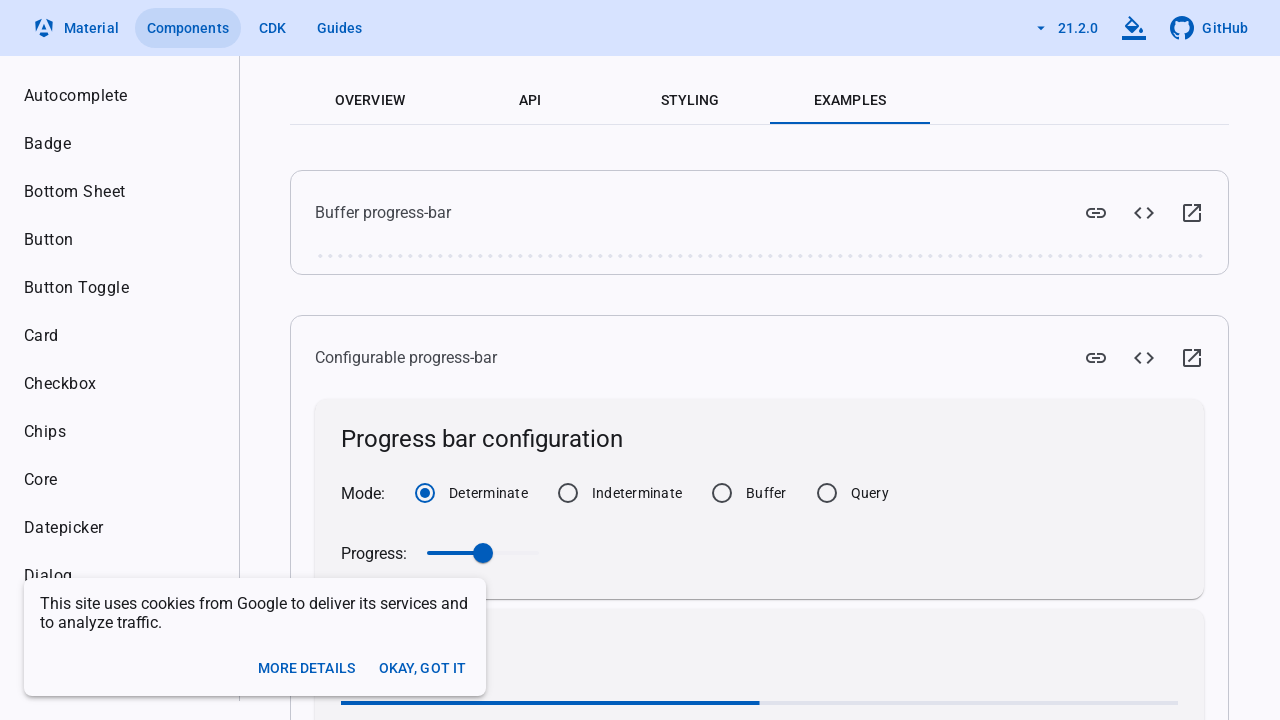

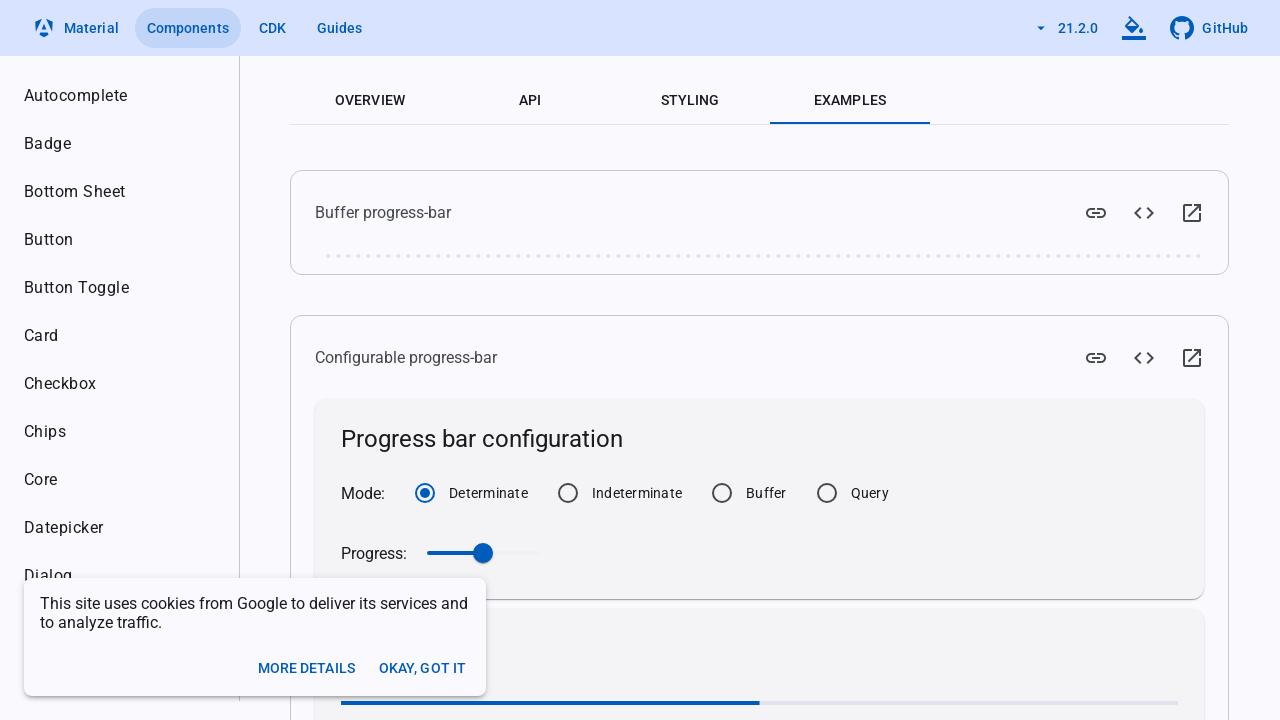